Tests adding an iPhone 11 product to the shopping cart and verifies the cart panel becomes visible

Starting URL: https://bstackdemo.com/

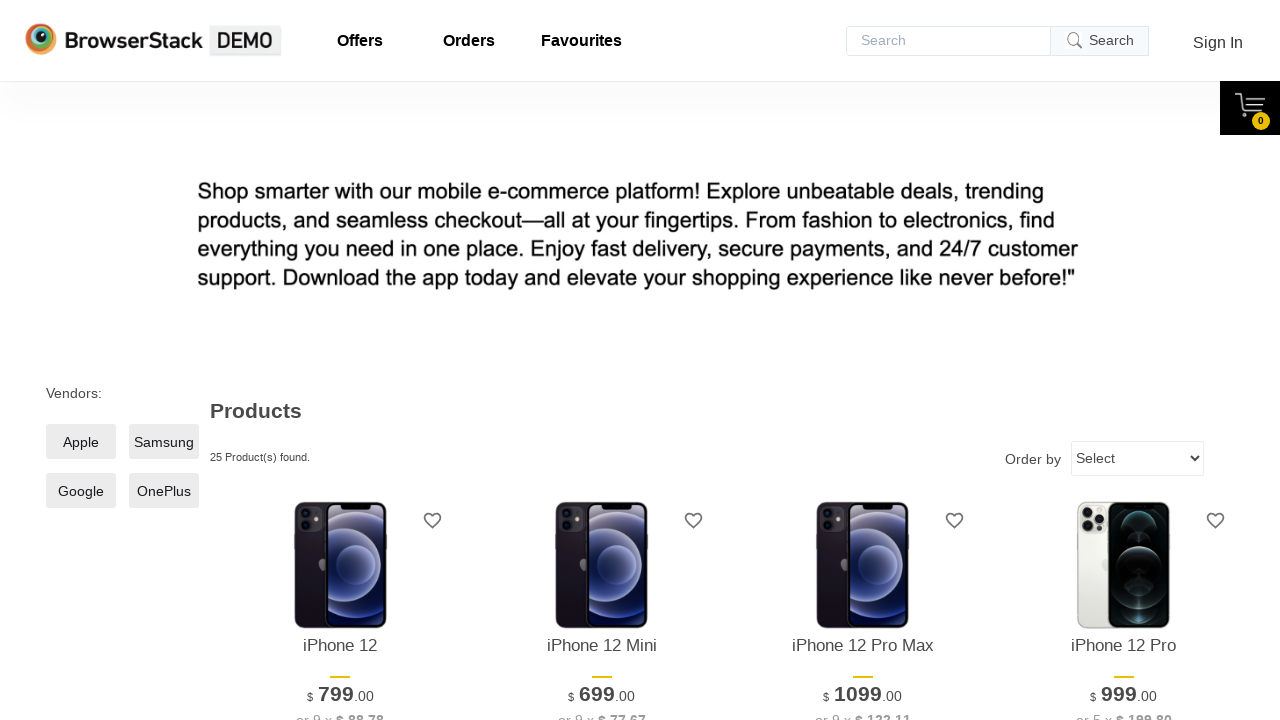

Waited for iPhone 11 'Add to cart' button to be present
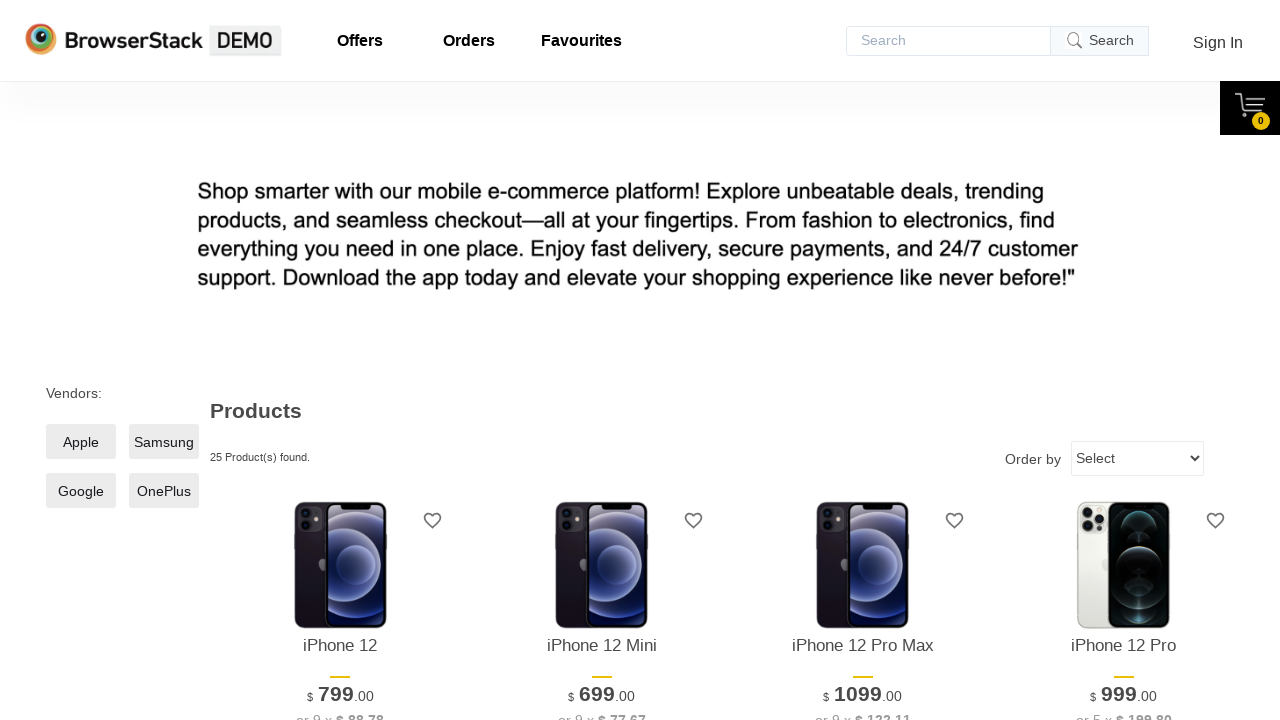

Clicked 'Add to cart' button for iPhone 11 product at (340, 361) on xpath=//div[@data-sku='iPhone11-device-info.png']//div[contains(@class, 'shelf-i
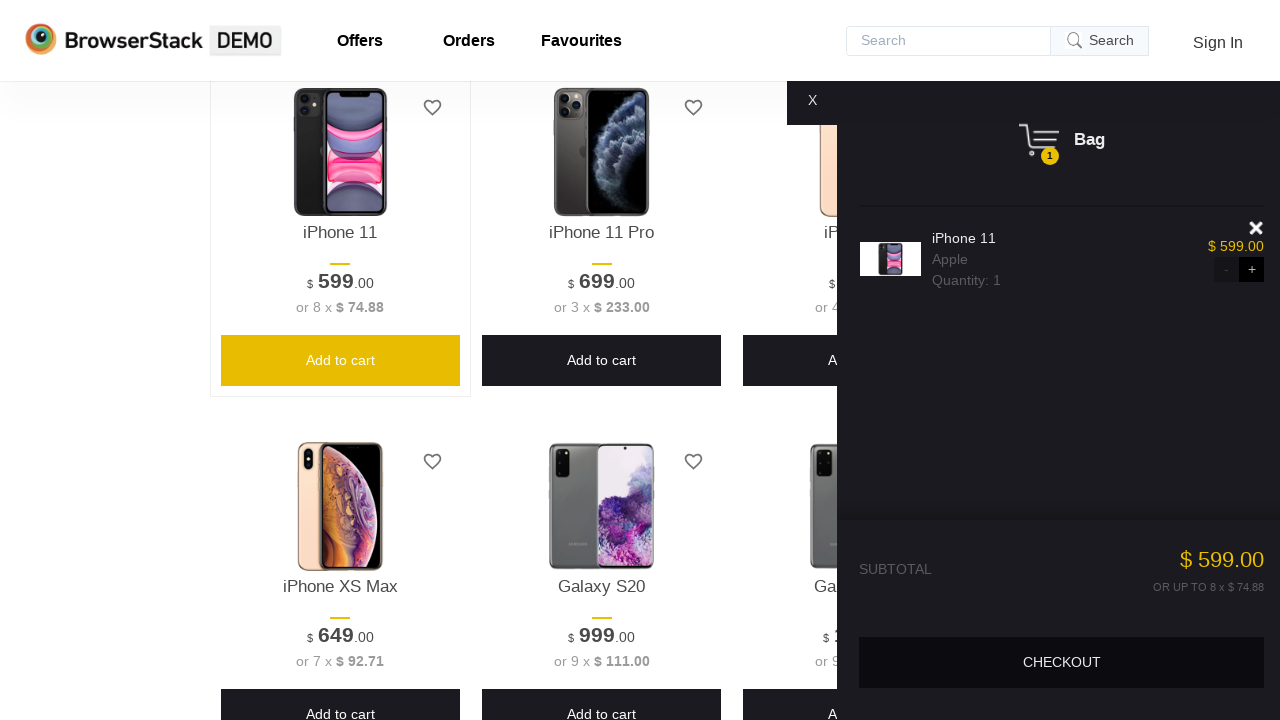

Cart panel became visible, confirming item was added to cart
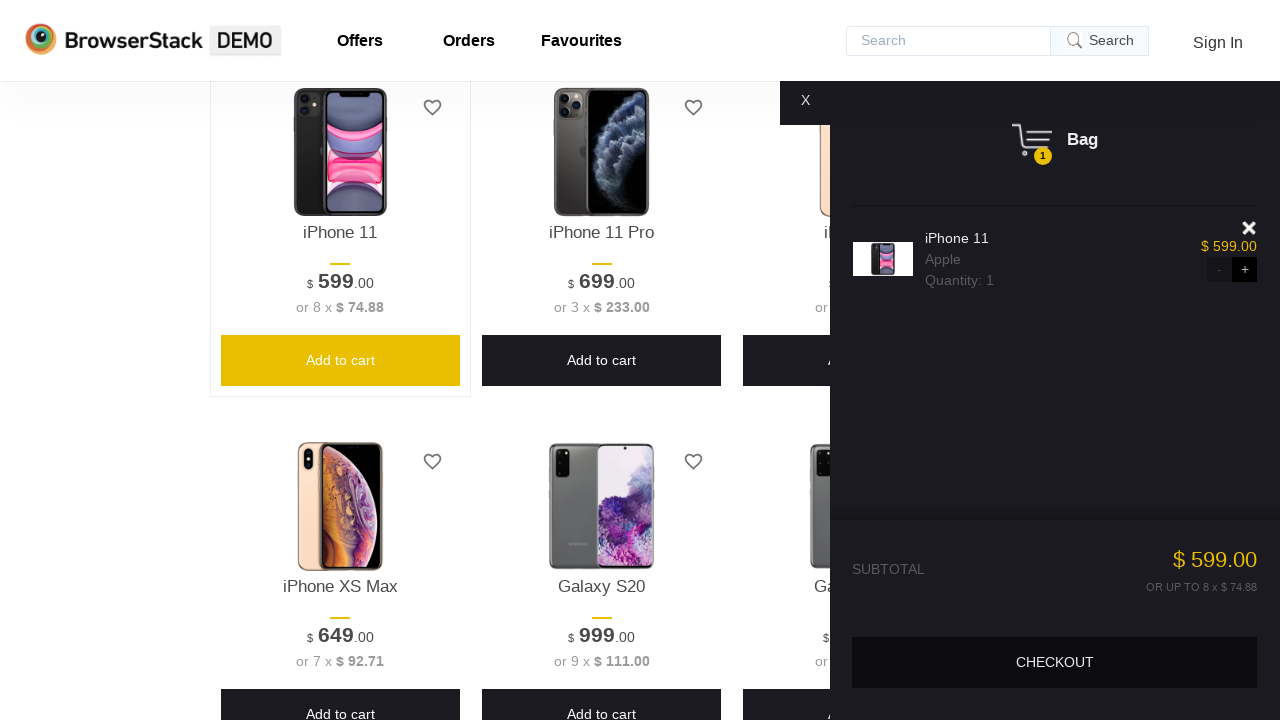

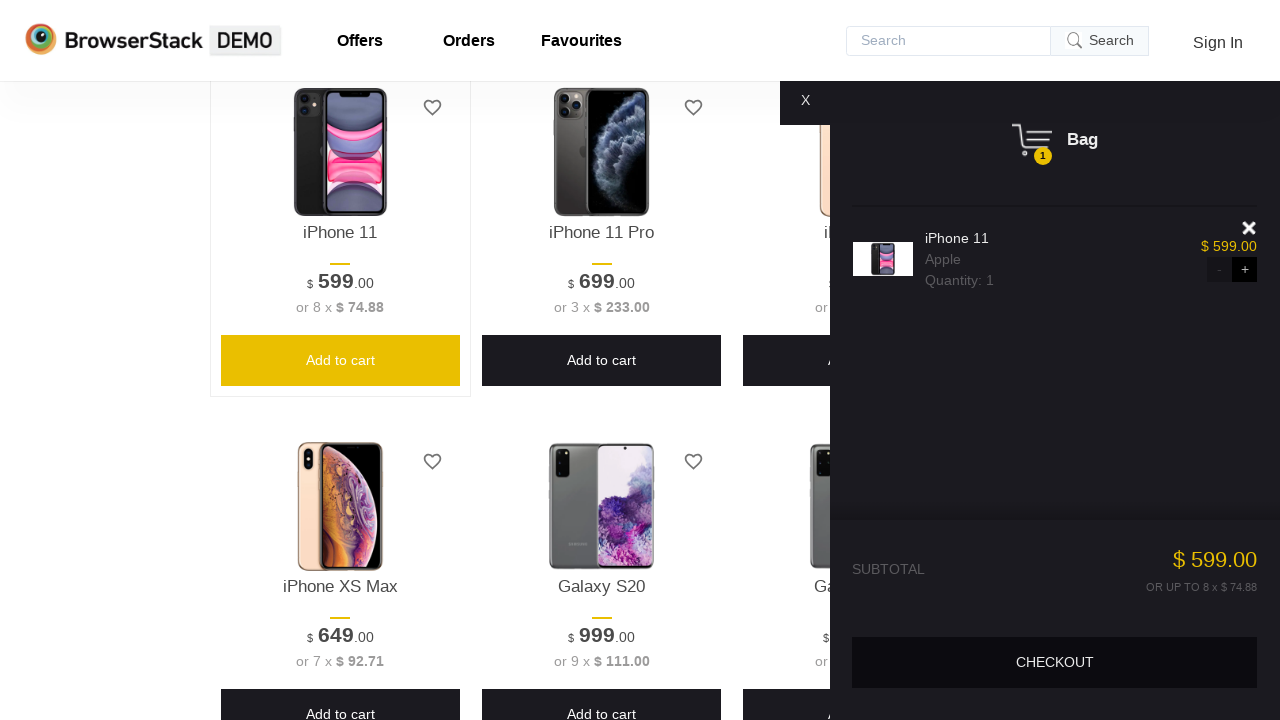